Tests a calculator web application by performing a simple addition operation (1+6) and verifying the result

Starting URL: http://only-testing-blog.blogspot.com/2014/04/calc.html

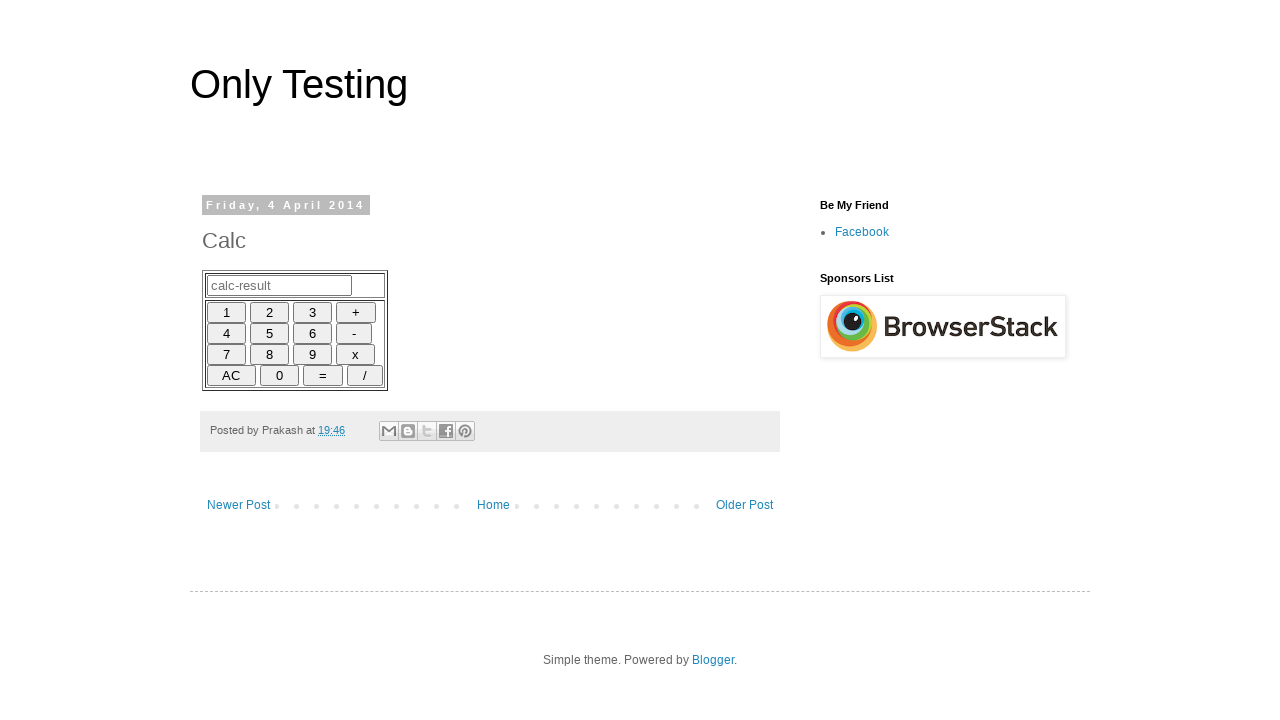

Navigated to calculator web application
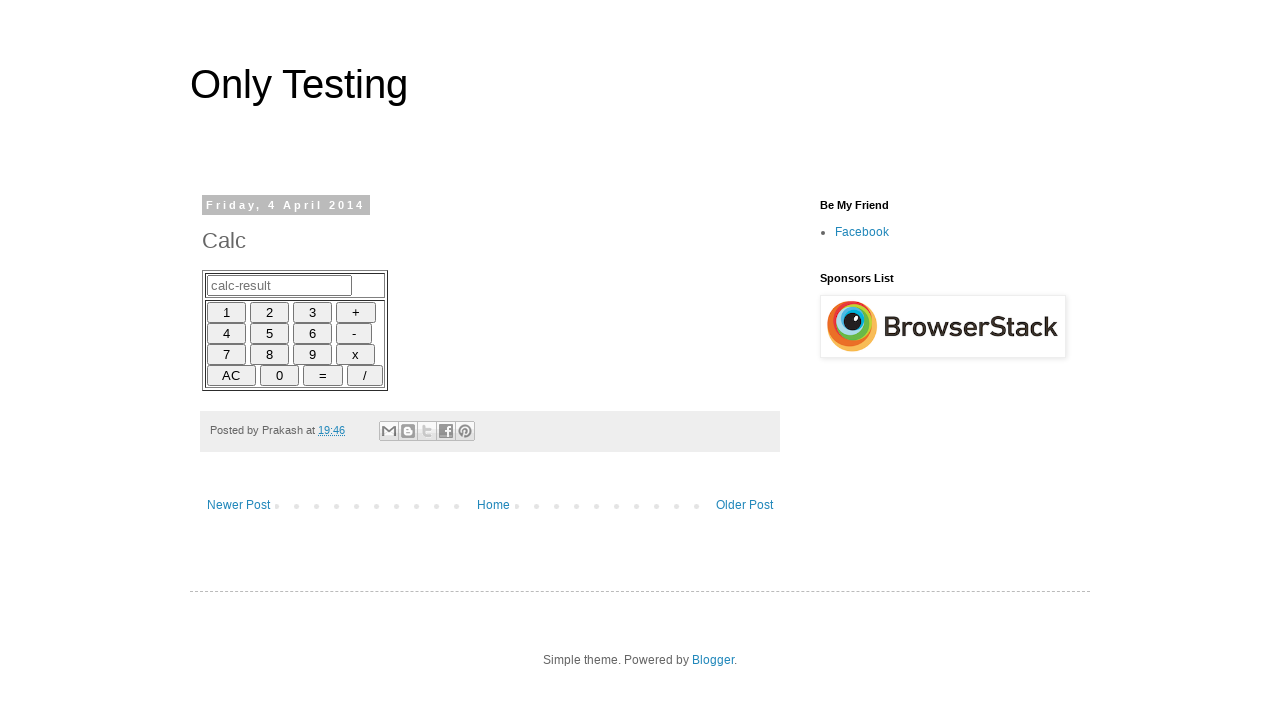

Clicked number 1 at (226, 312) on xpath=//input[@id='1']
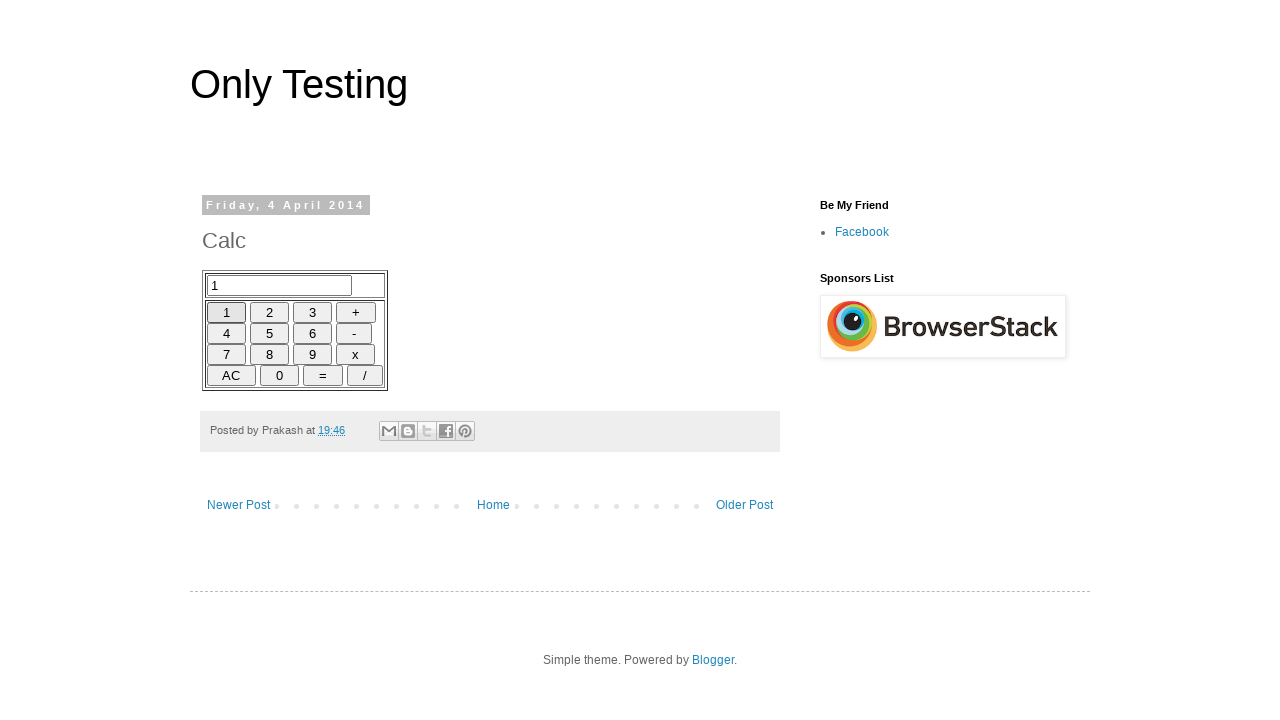

Clicked plus operator at (356, 312) on xpath=//input[@id='plus']
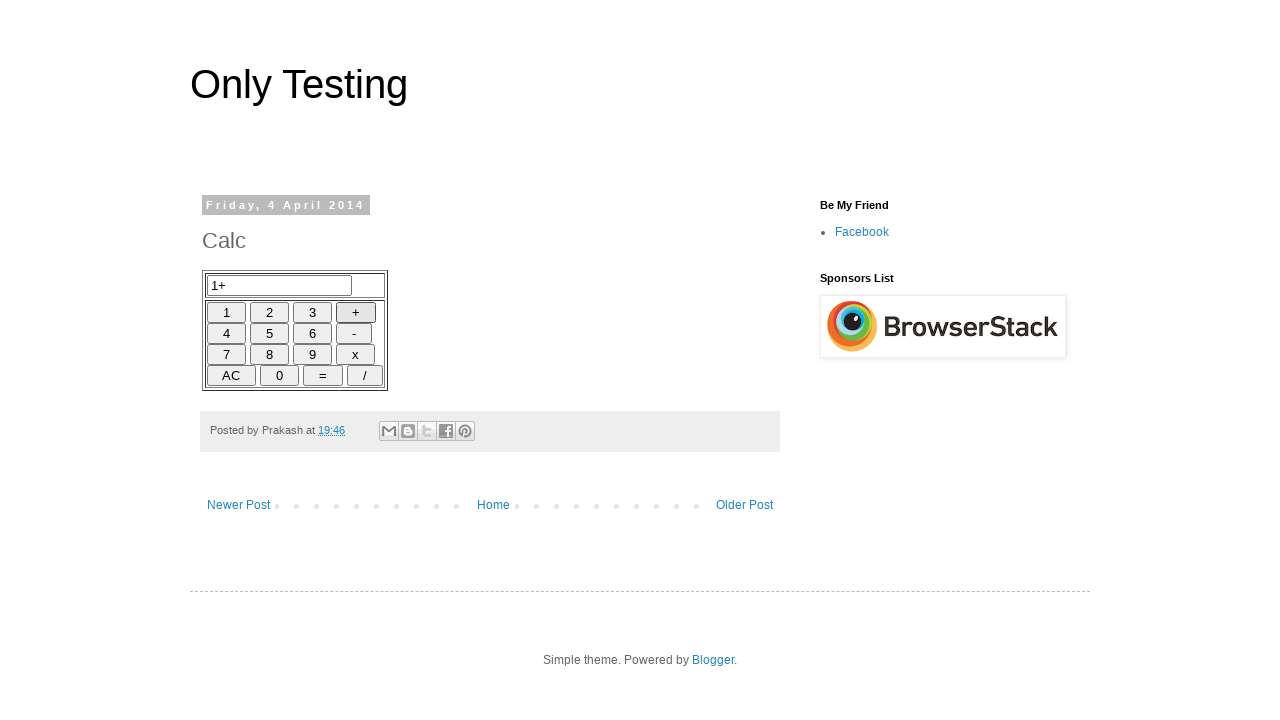

Clicked number 6 at (312, 333) on xpath=//input[@id='6']
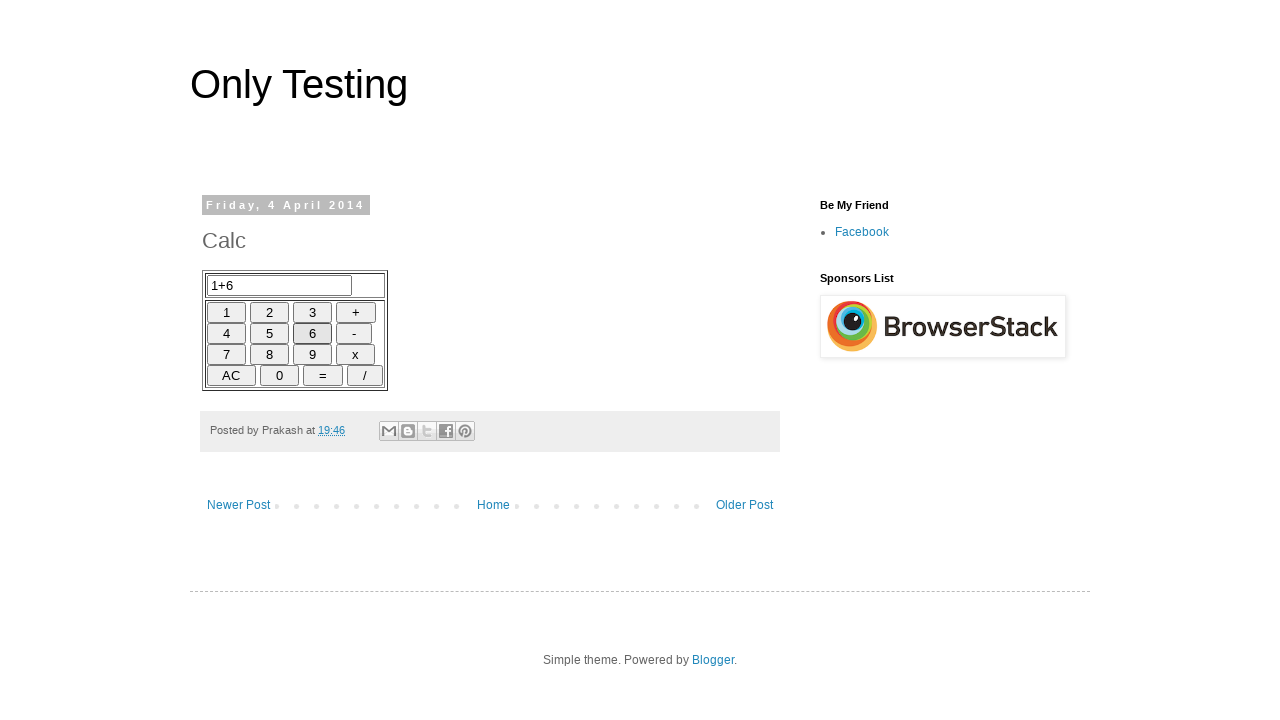

Clicked equals button to perform calculation at (323, 375) on xpath=//input[@id='equals']
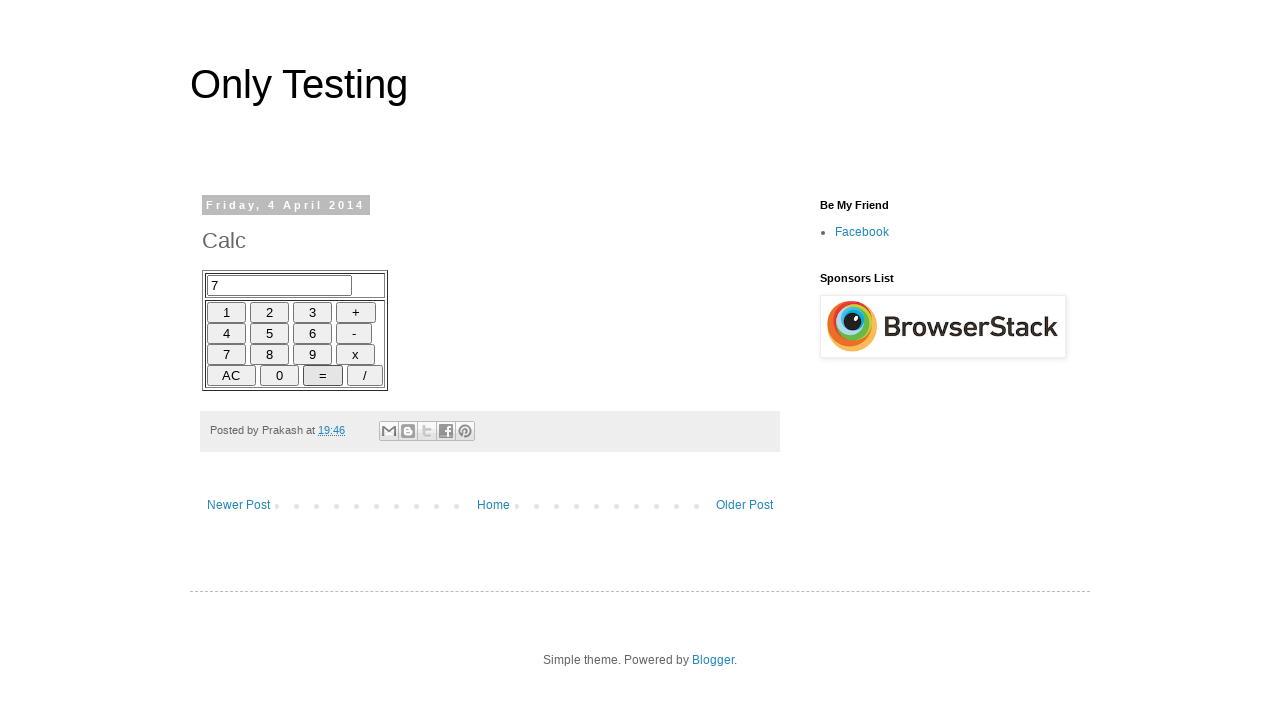

Retrieved result value: 
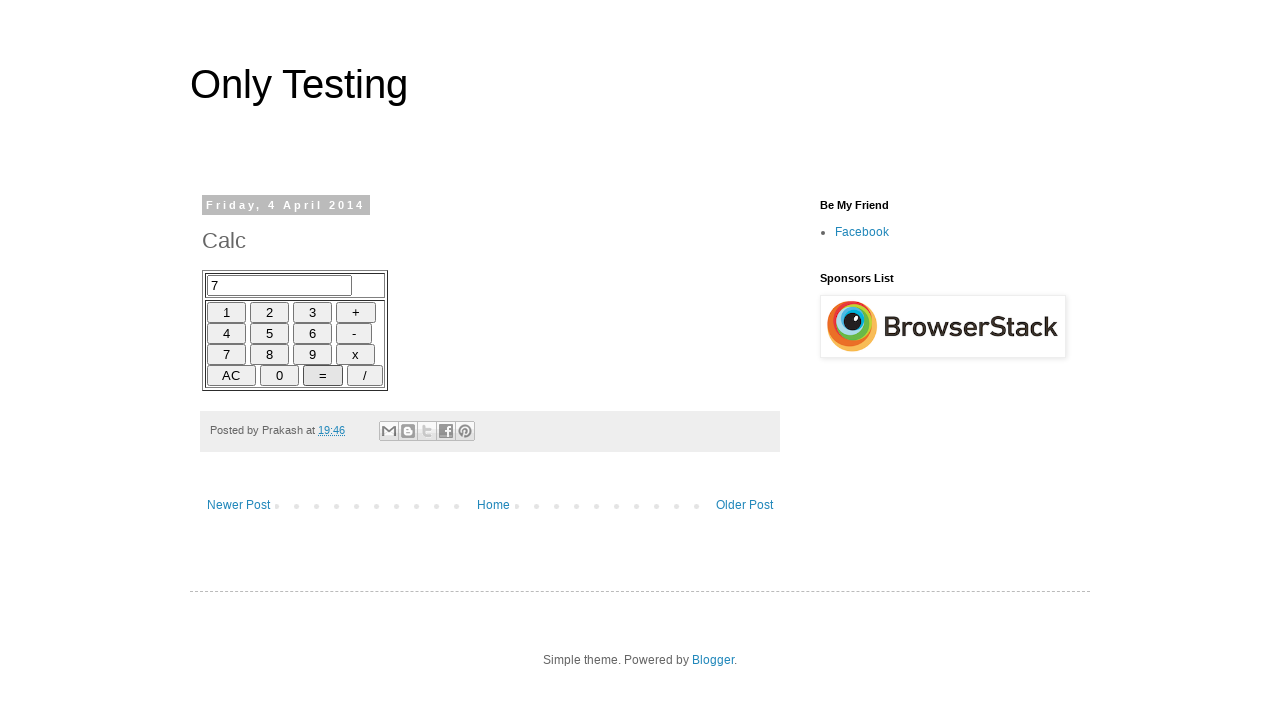

Printed calculation result: 
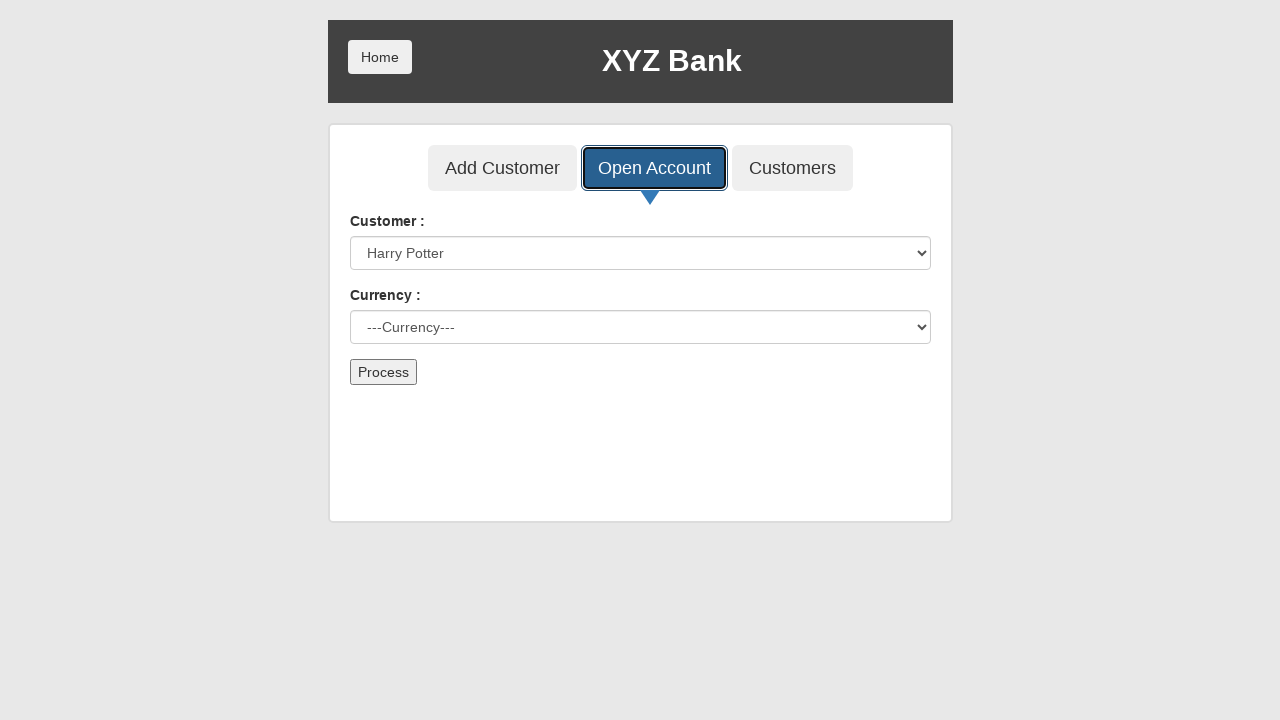

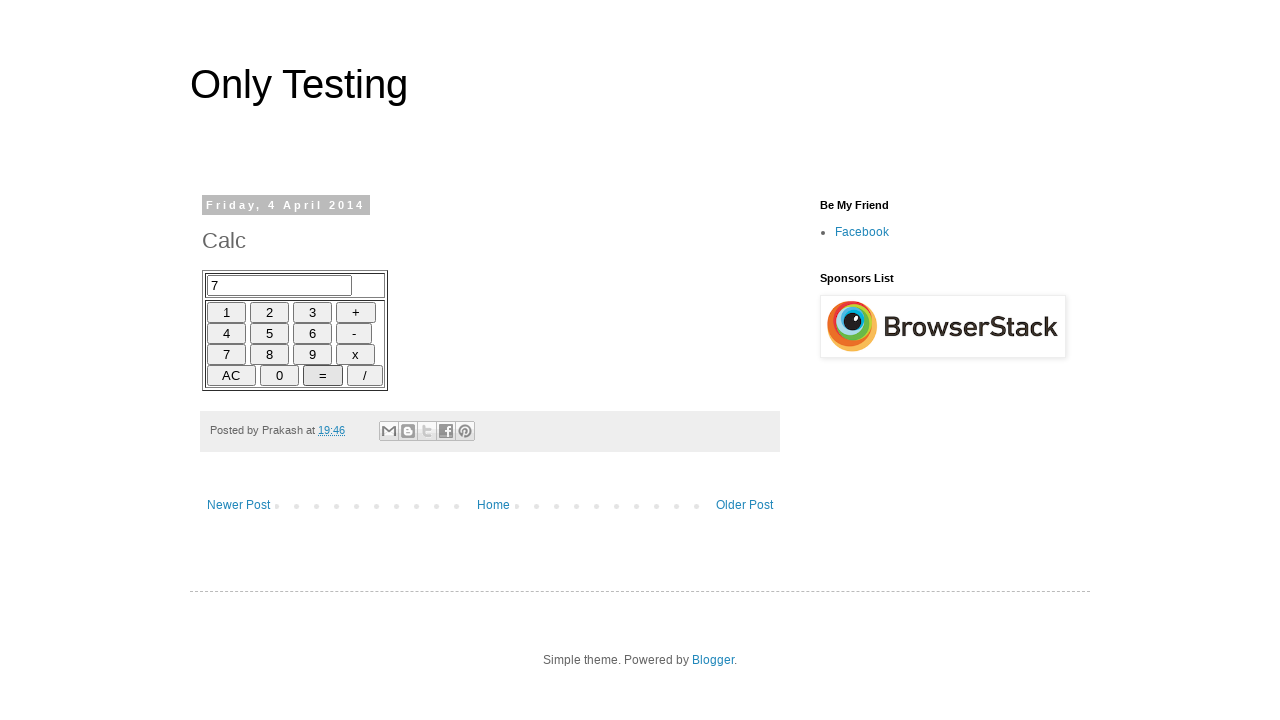